Tests basic browser window operations on Flipkart by maximizing and minimizing the window, and verifying page properties like title, URL, and source are accessible.

Starting URL: https://www.flipkart.com/

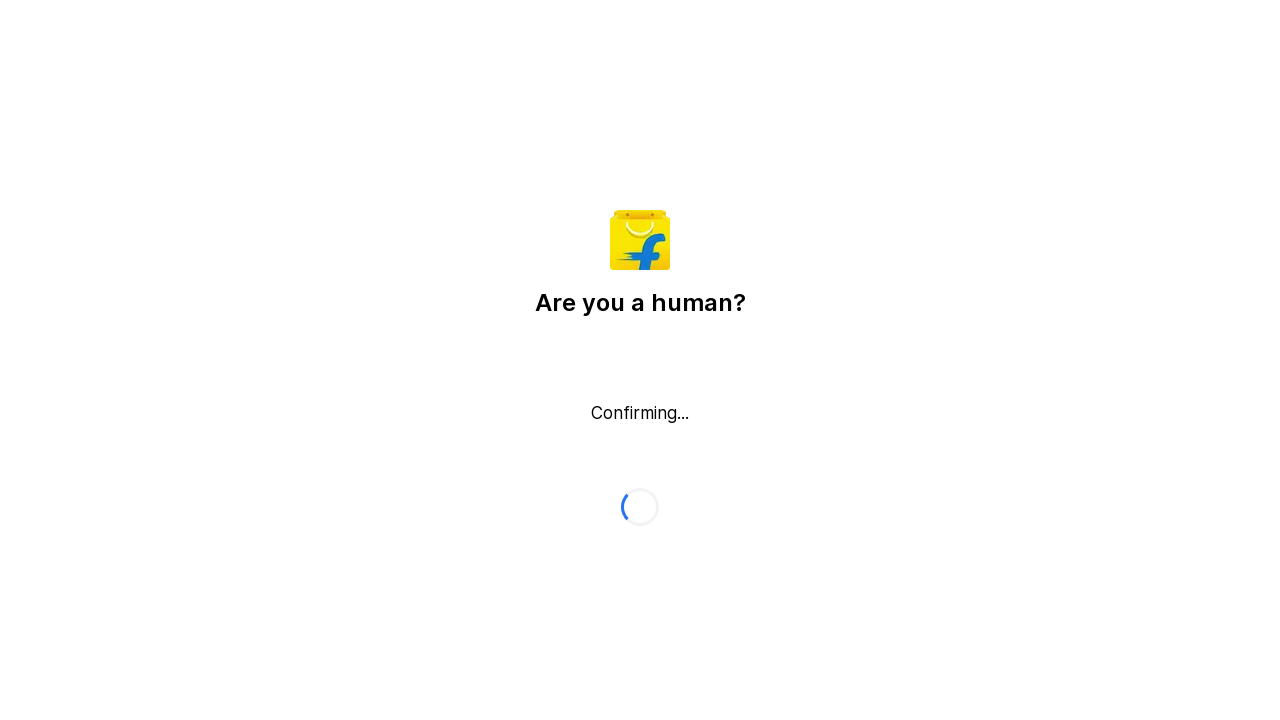

Set viewport size to 1920x1080 to maximize browser window
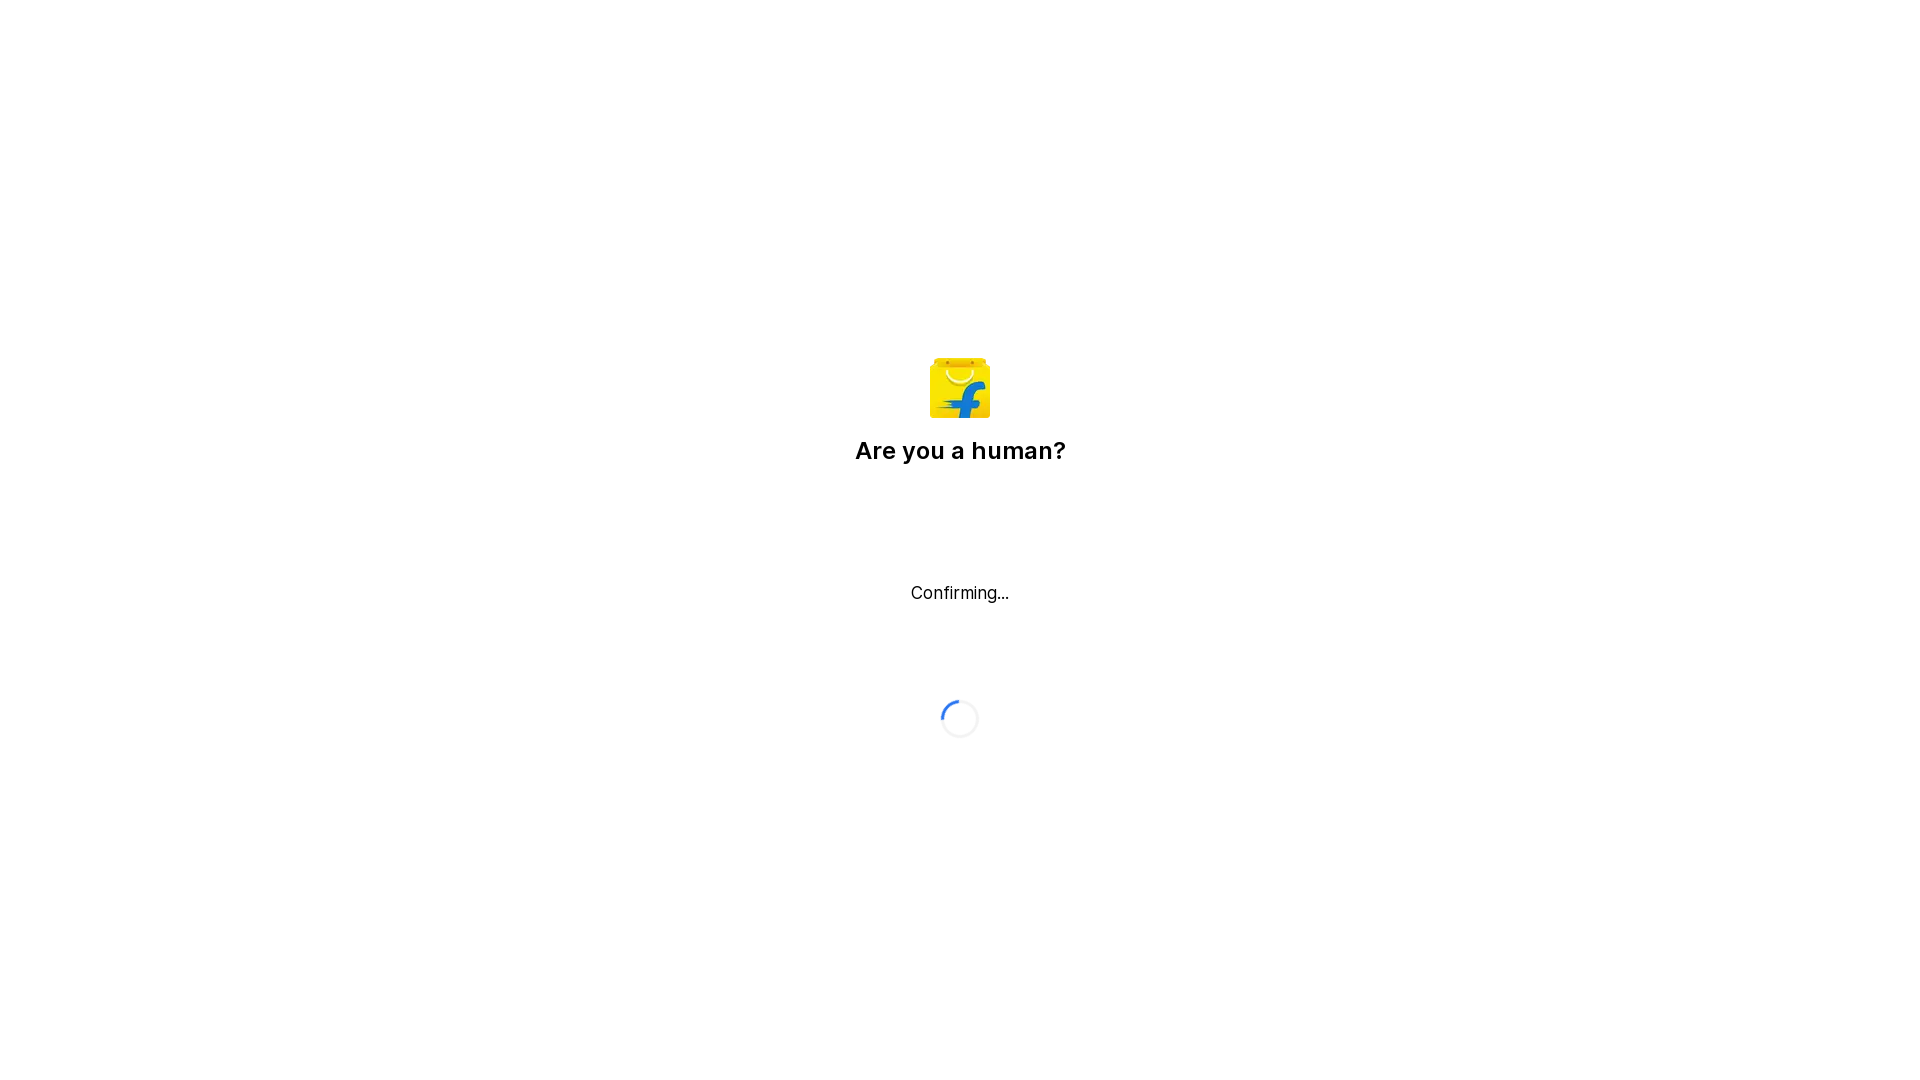

Waited 1000ms for page to stabilize
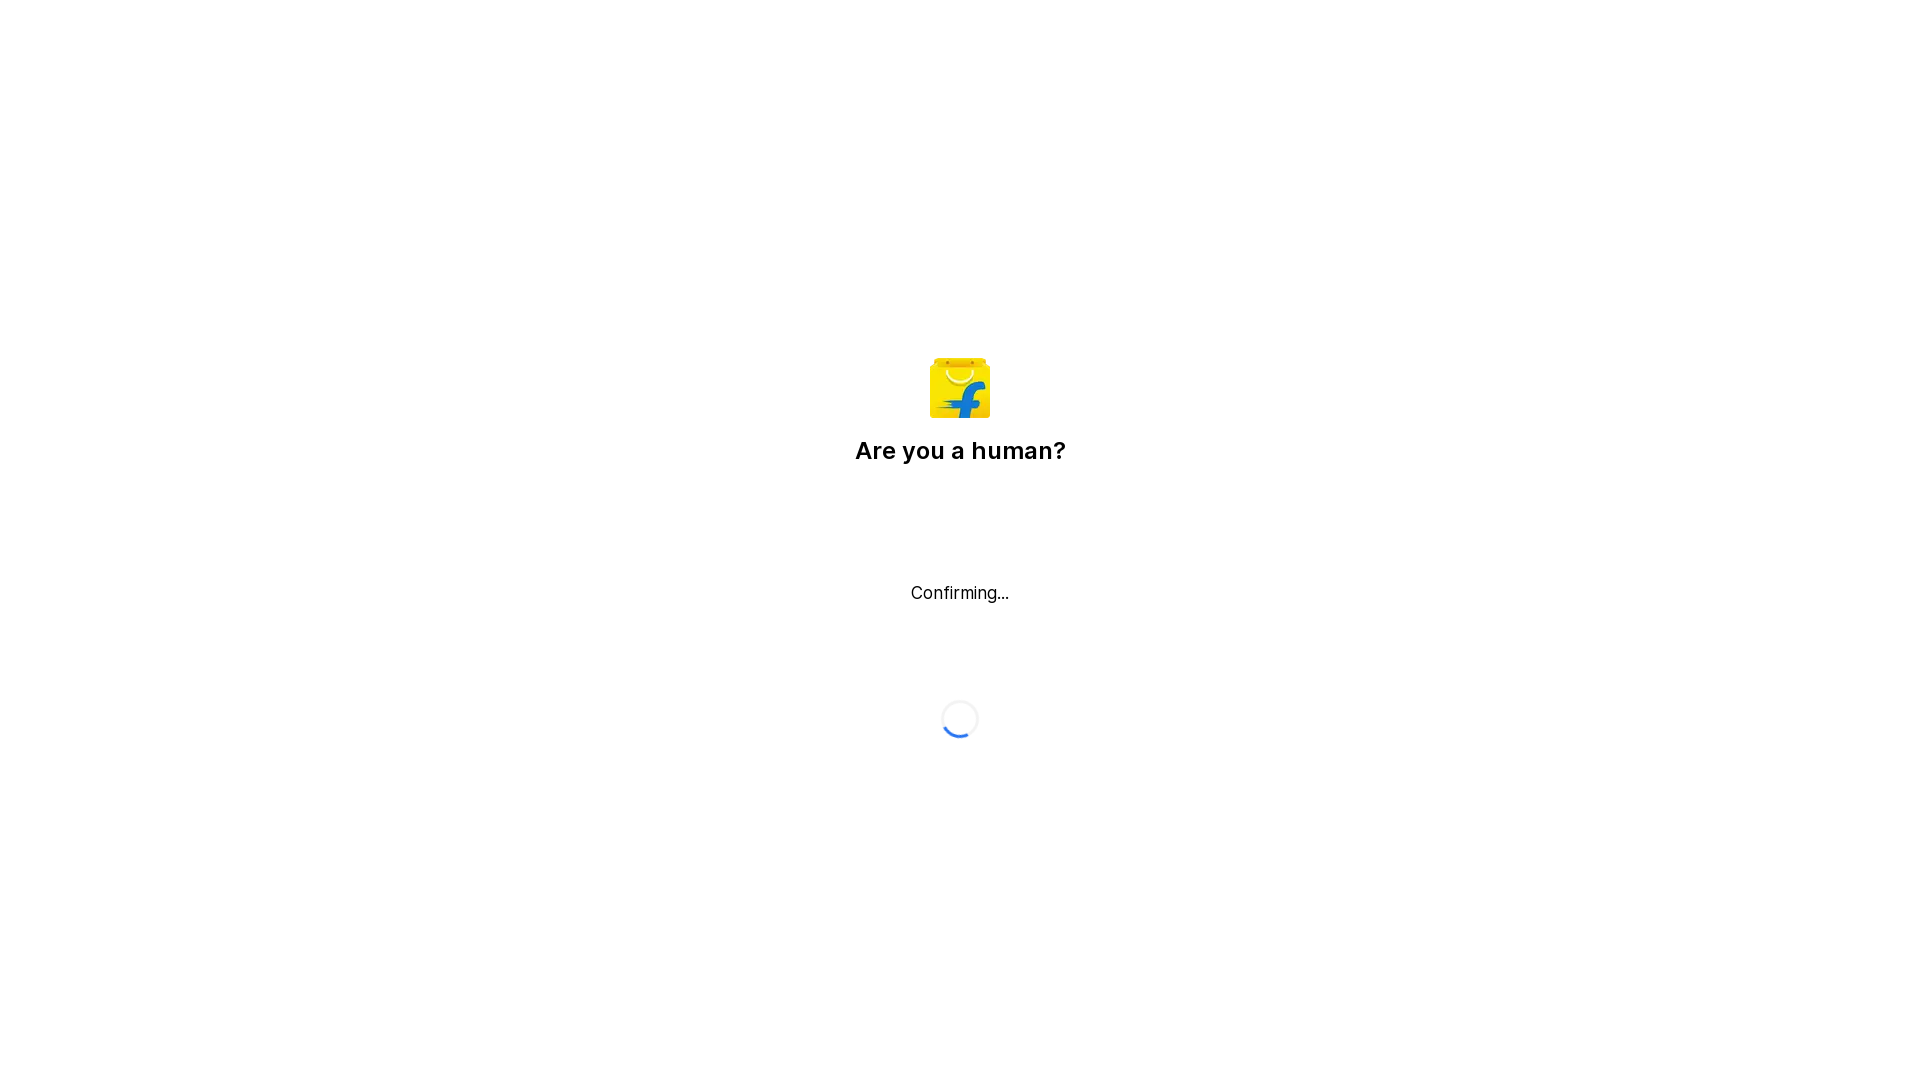

Retrieved page title: 'Flipkart reCAPTCHA'
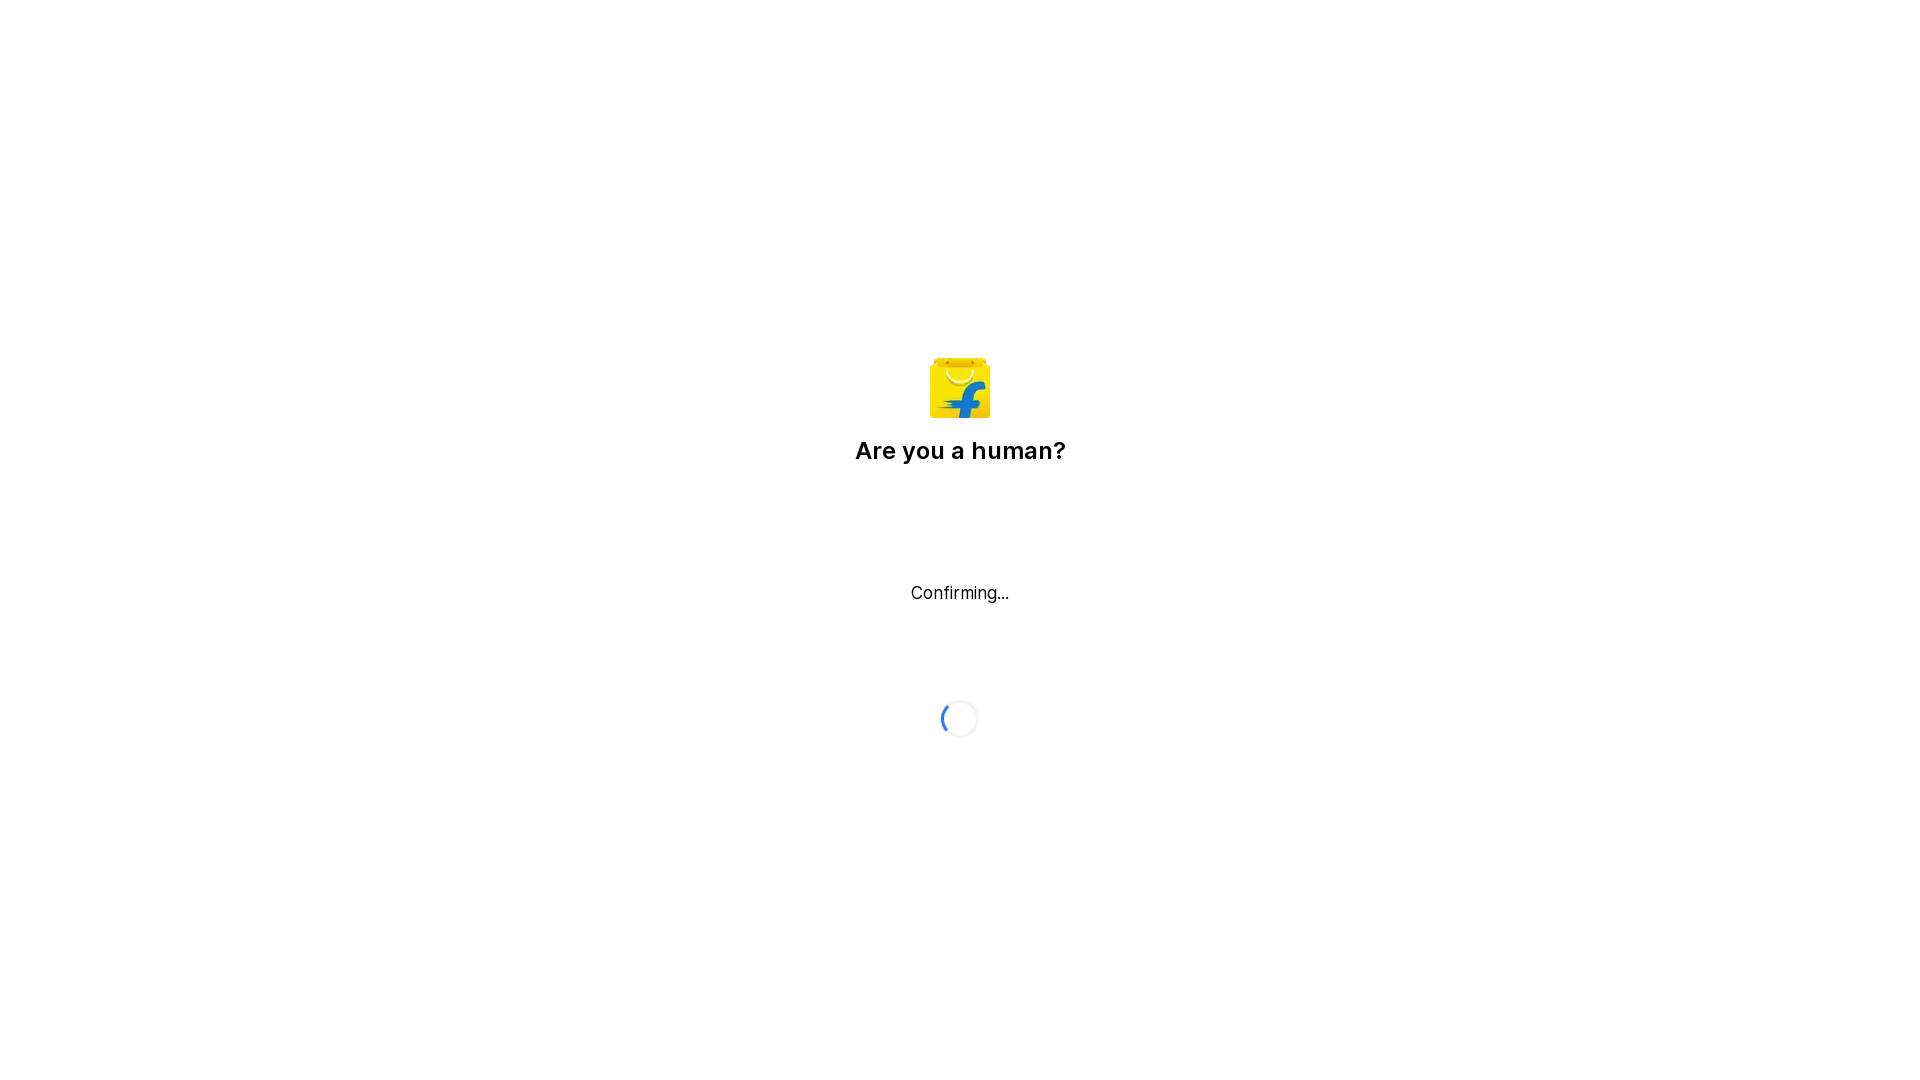

Retrieved current URL: 'https://www.flipkart.com/'
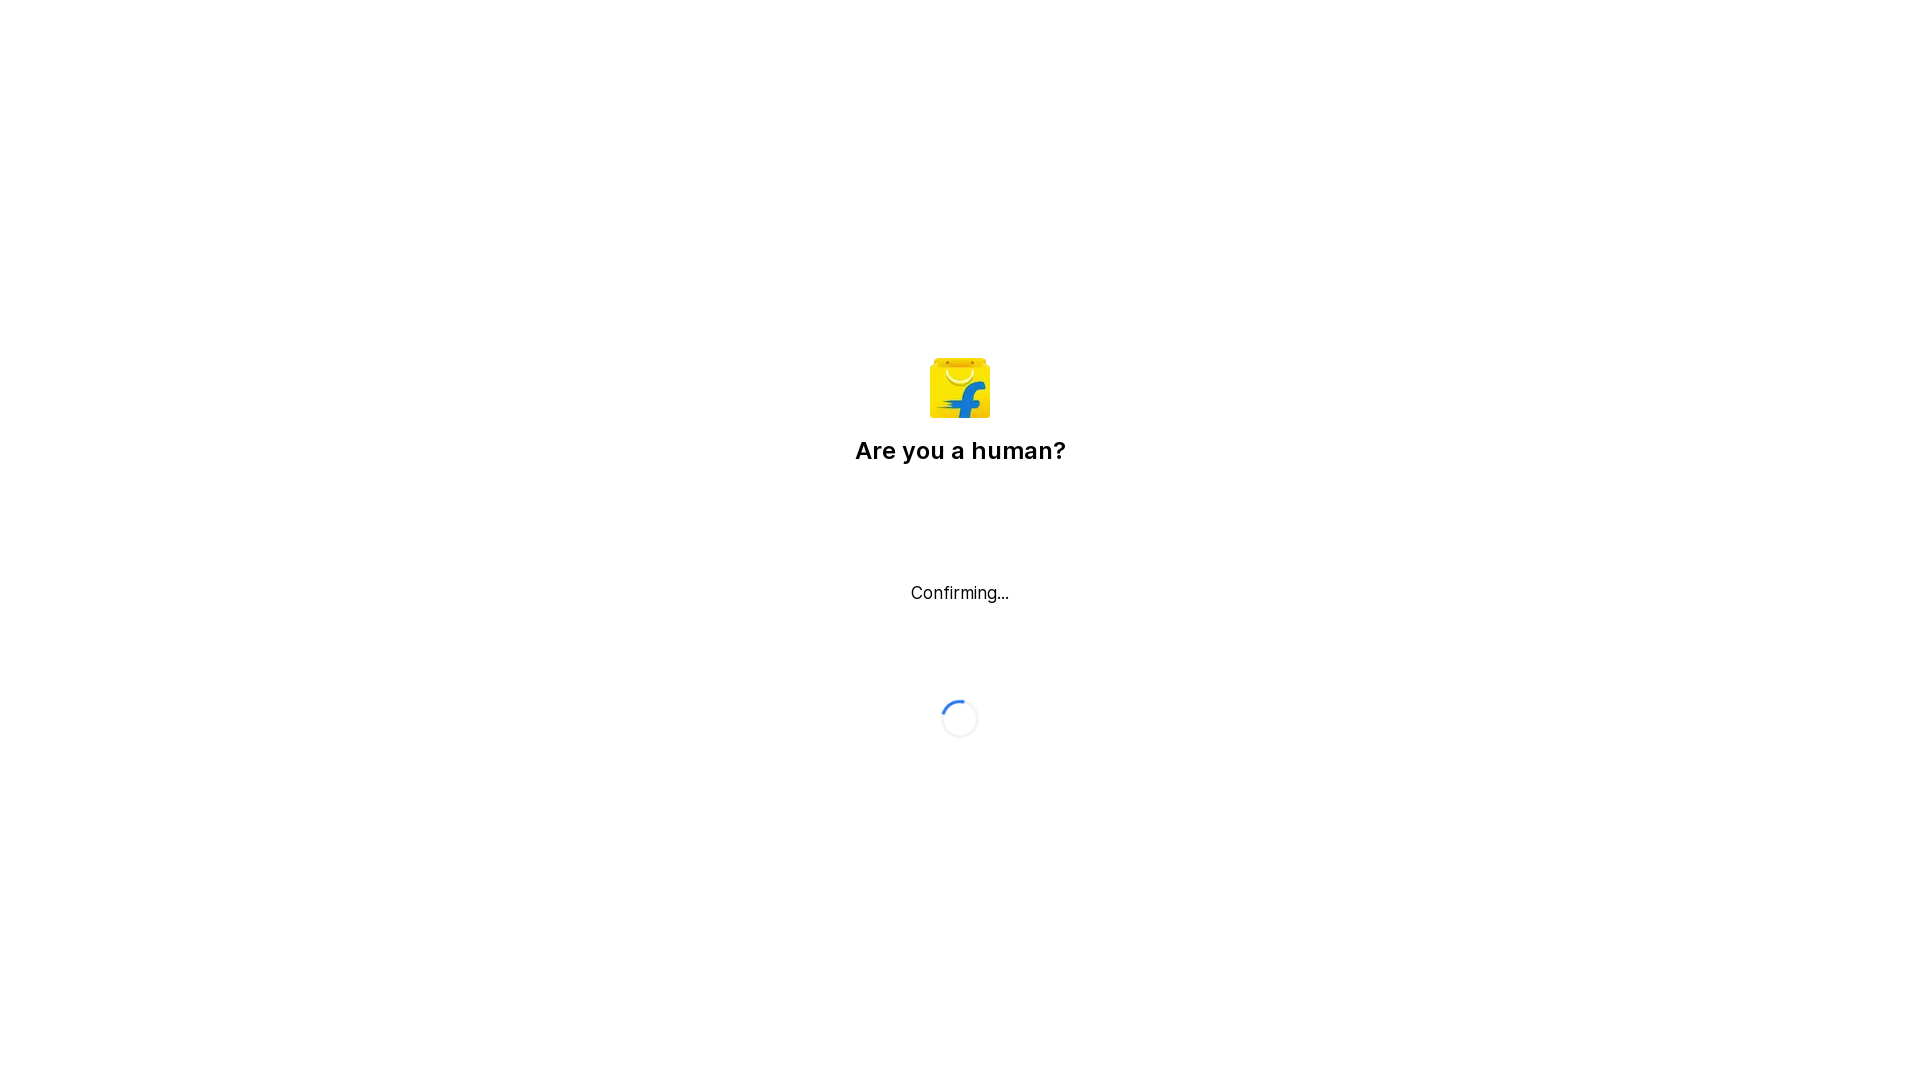

Retrieved page source (856 characters)
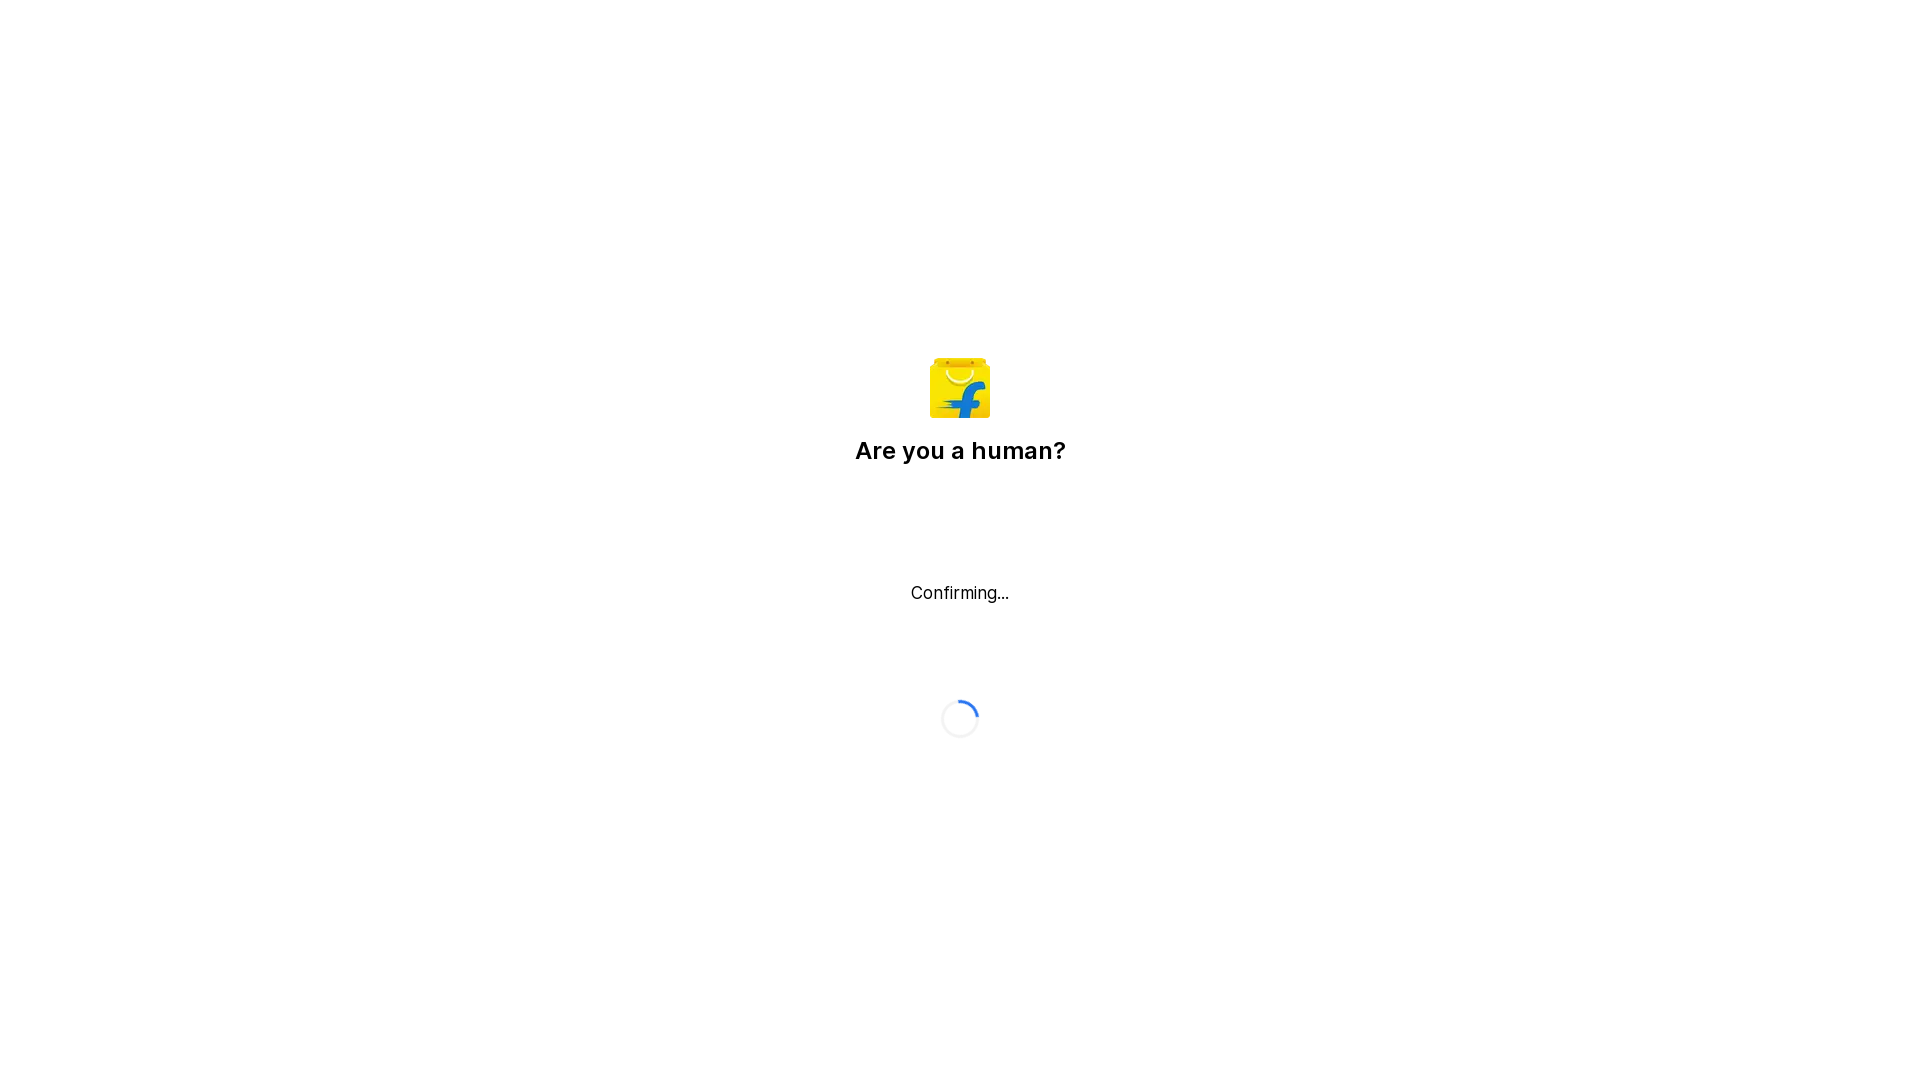

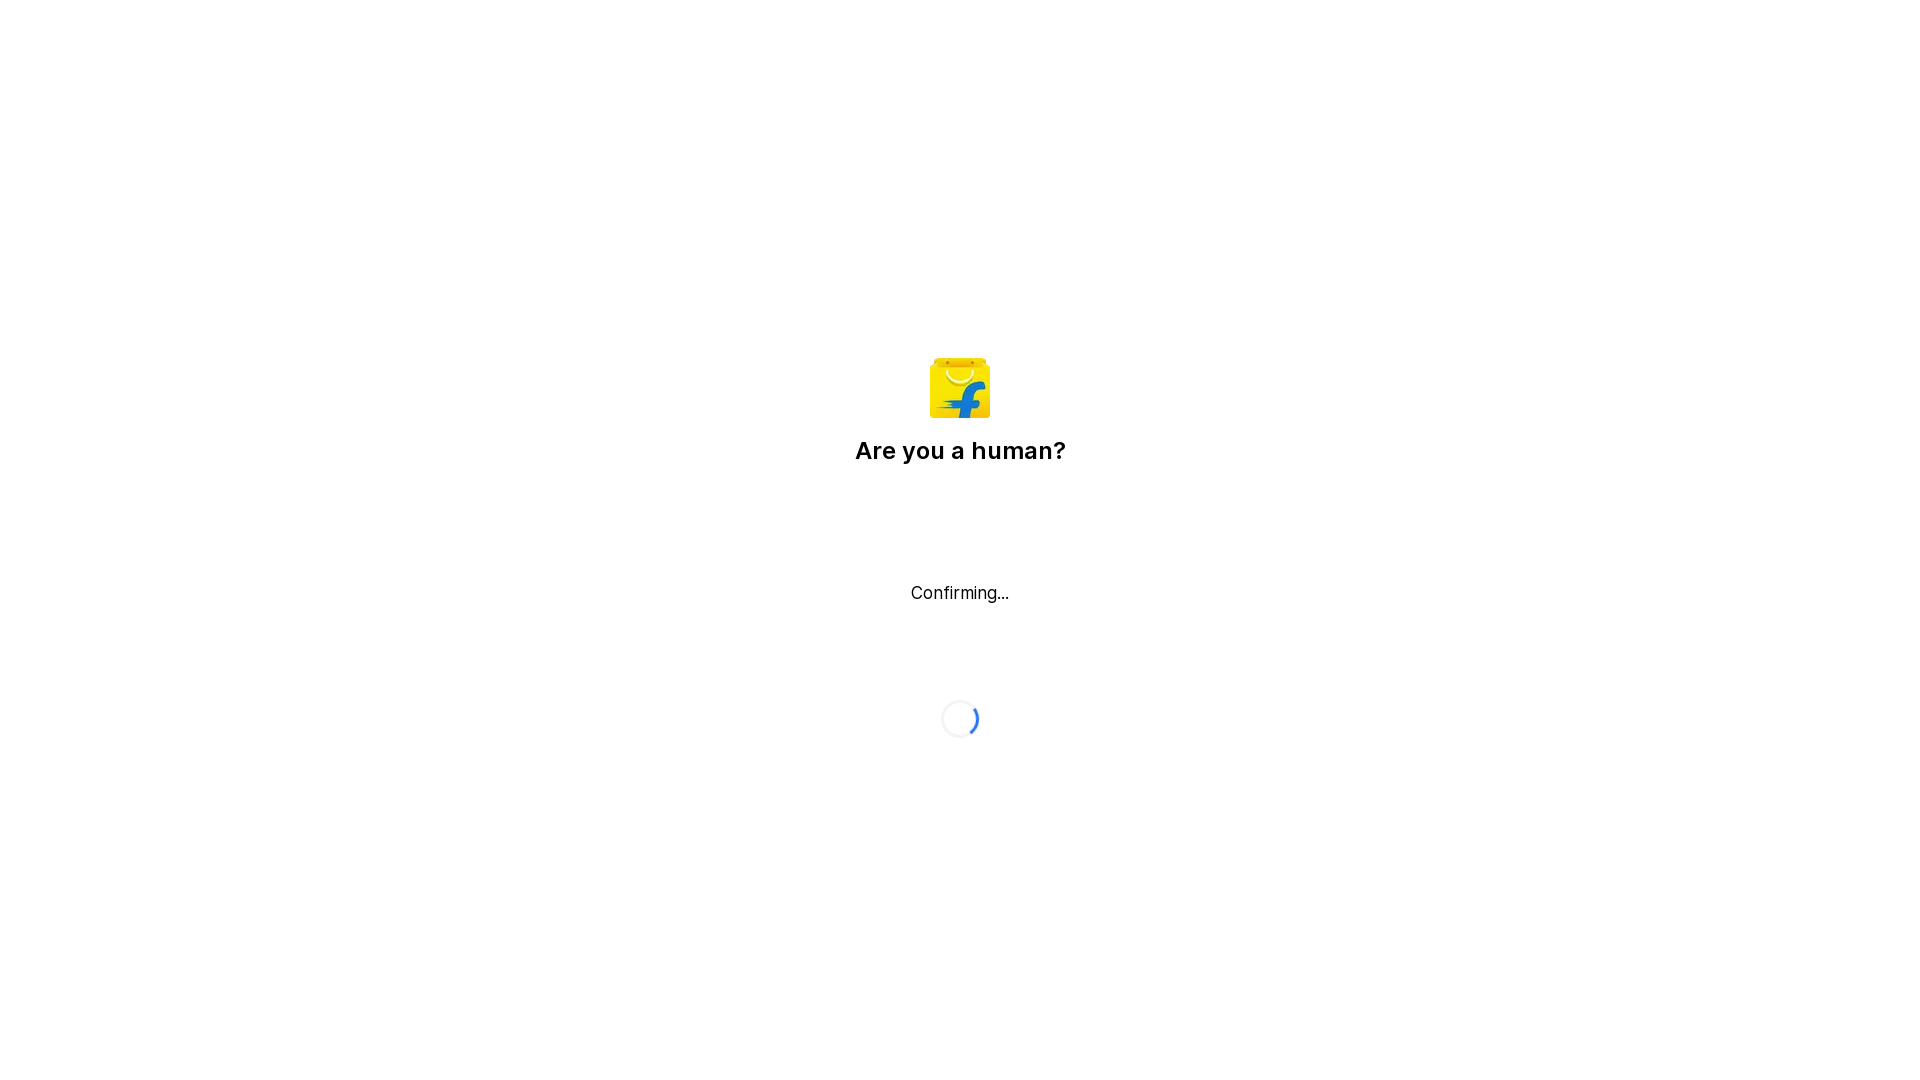